Navigates to the Demoblaze homepage and verifies that the logo element is visible on the page

Starting URL: https://www.demoblaze.com/

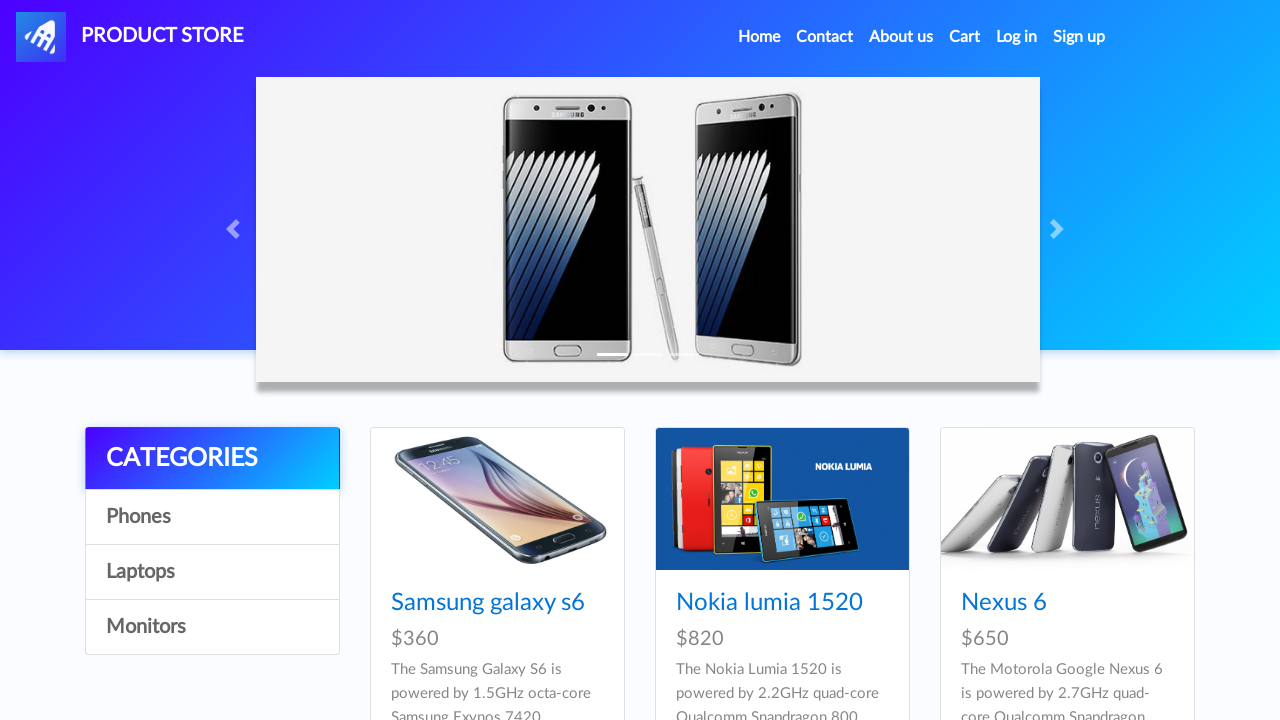

Navigated to Demoblaze homepage
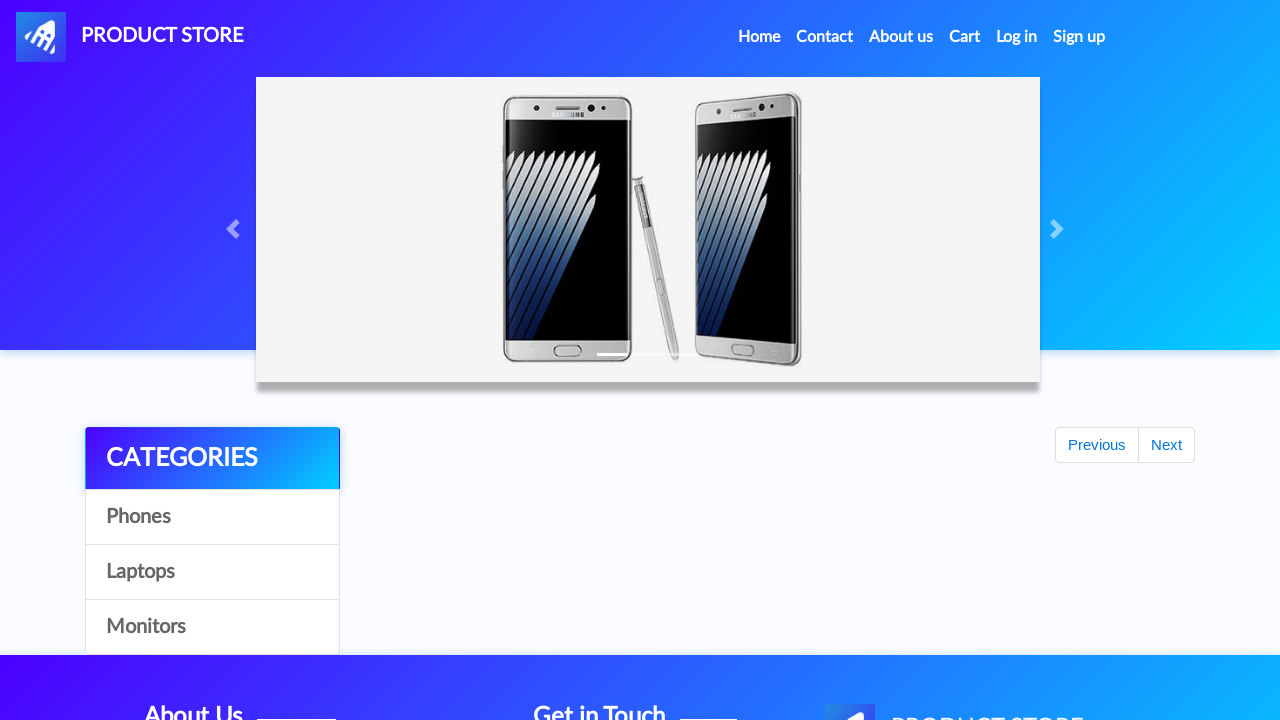

Located the logo element with selector #nava
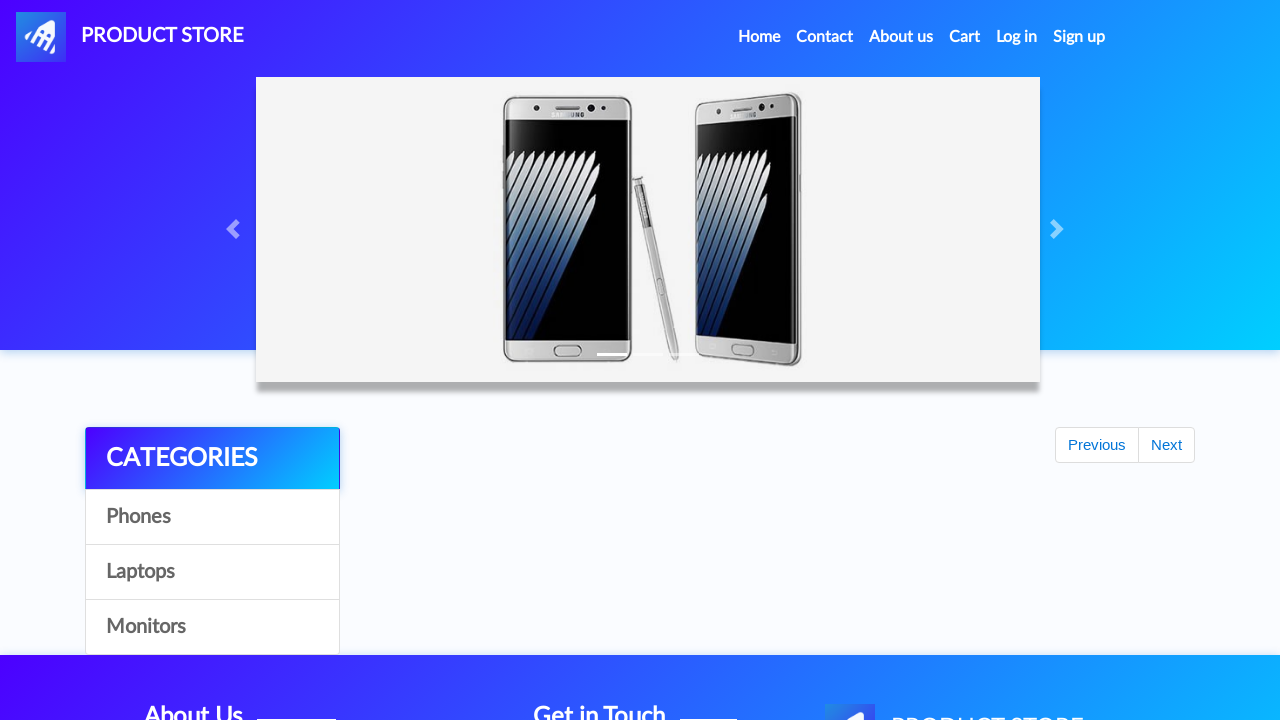

Logo element became visible
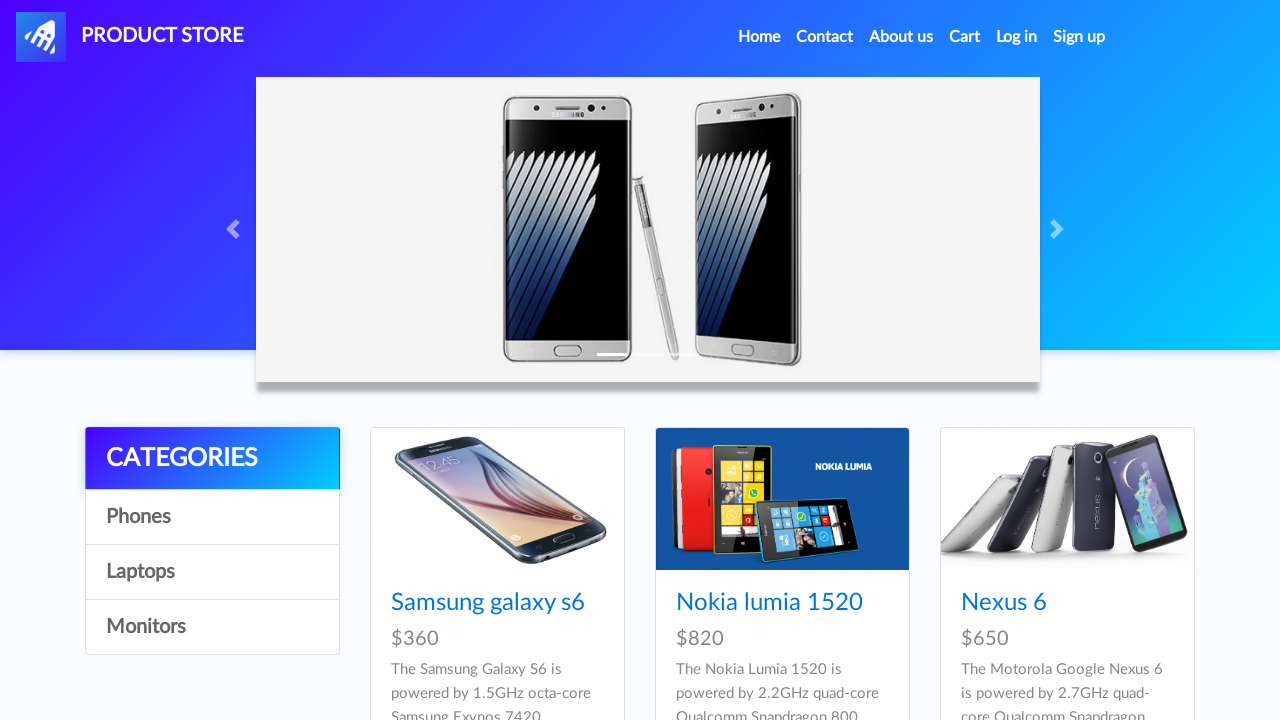

Verified that the logo is visible on the page
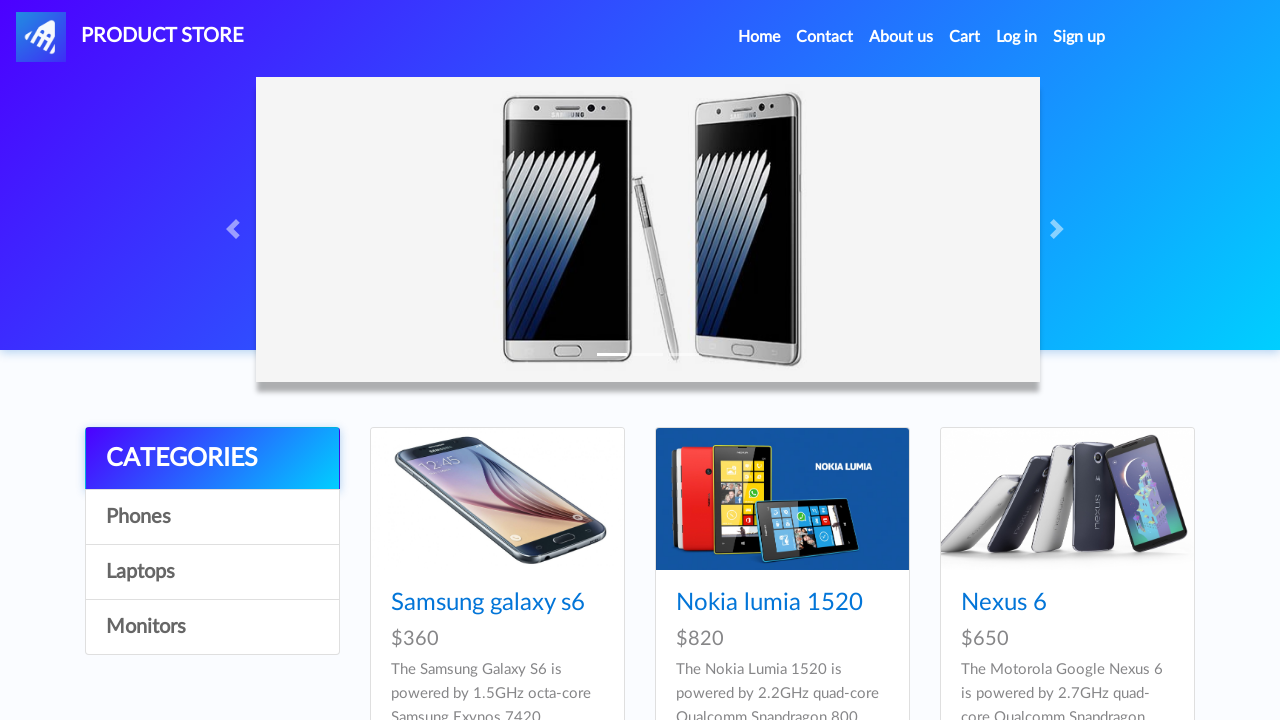

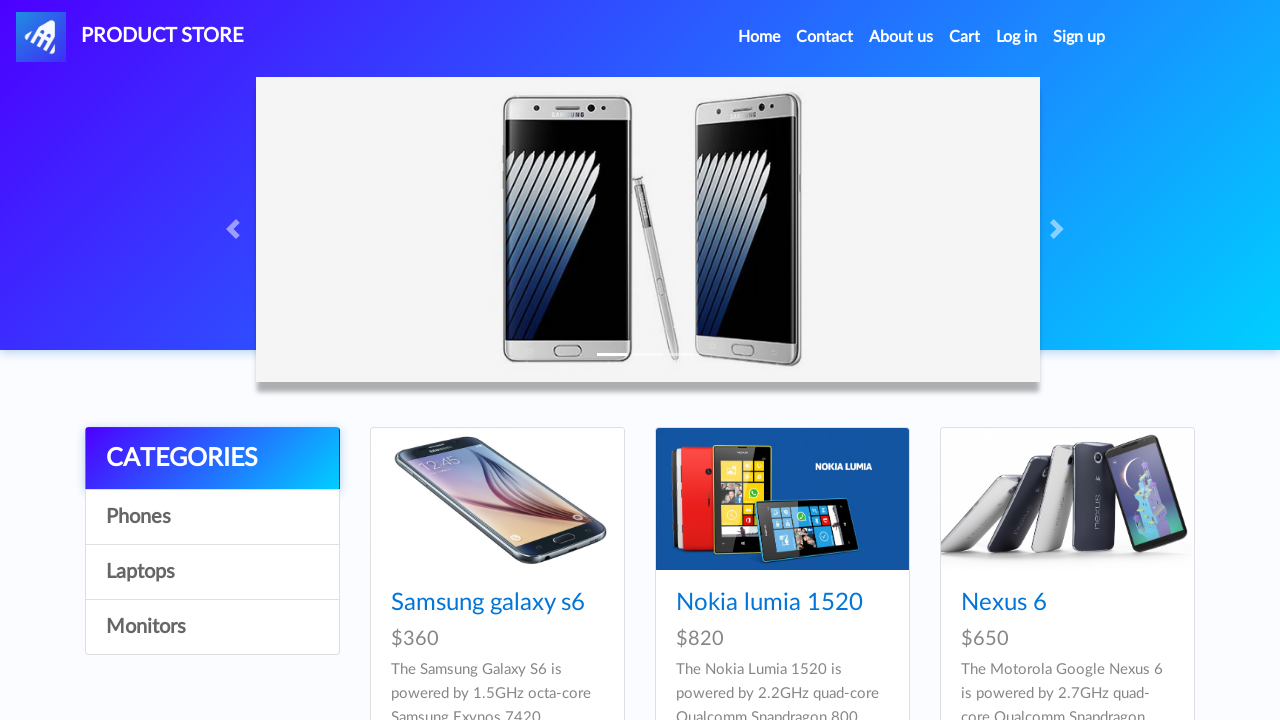